Navigates to the Dropdown page on The Internet demo site and selects an option from the dropdown menu

Starting URL: https://the-internet.herokuapp.com/

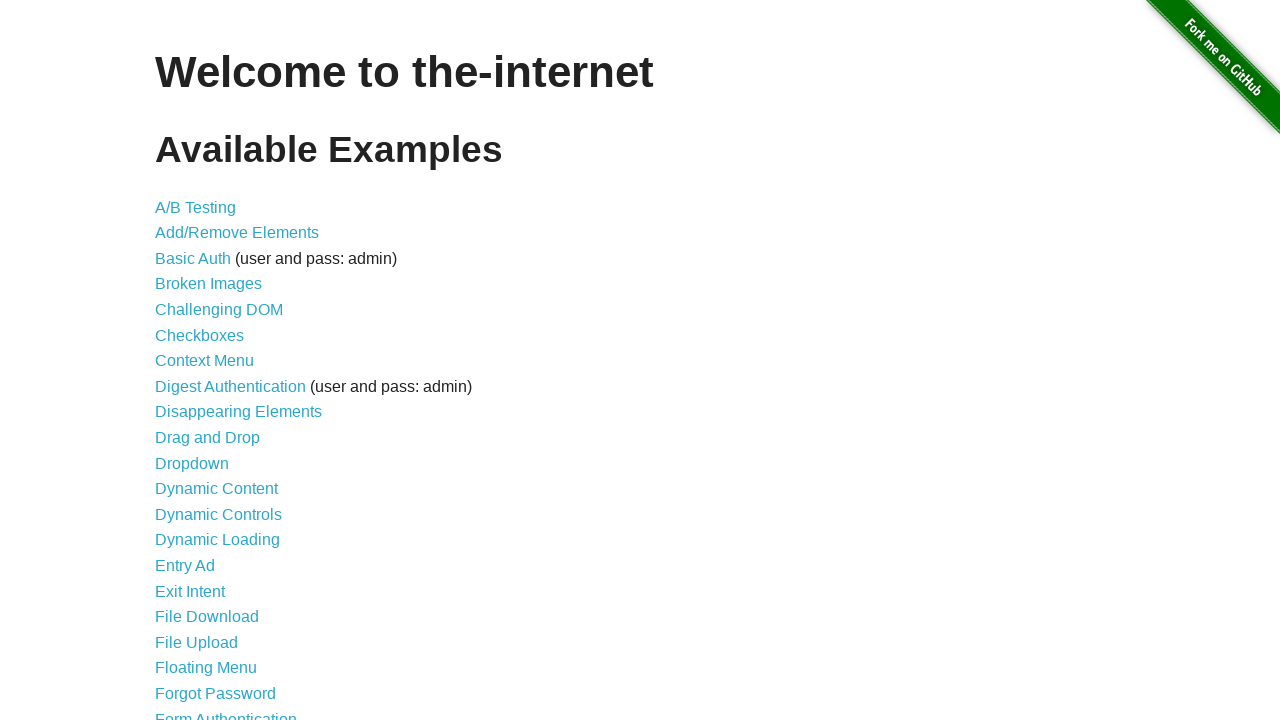

Clicked on Dropdown link in navigation menu at (192, 463) on #content > ul > li:nth-child(11) > a
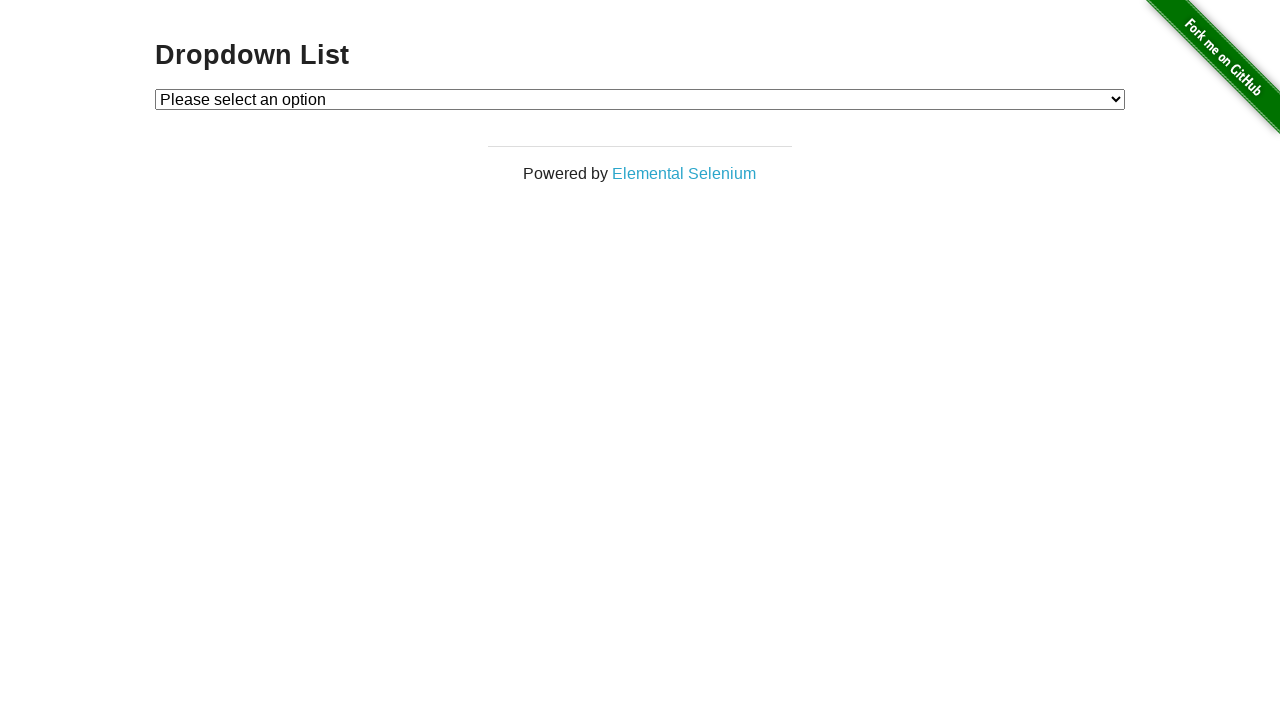

Dropdown page loaded and heading appeared
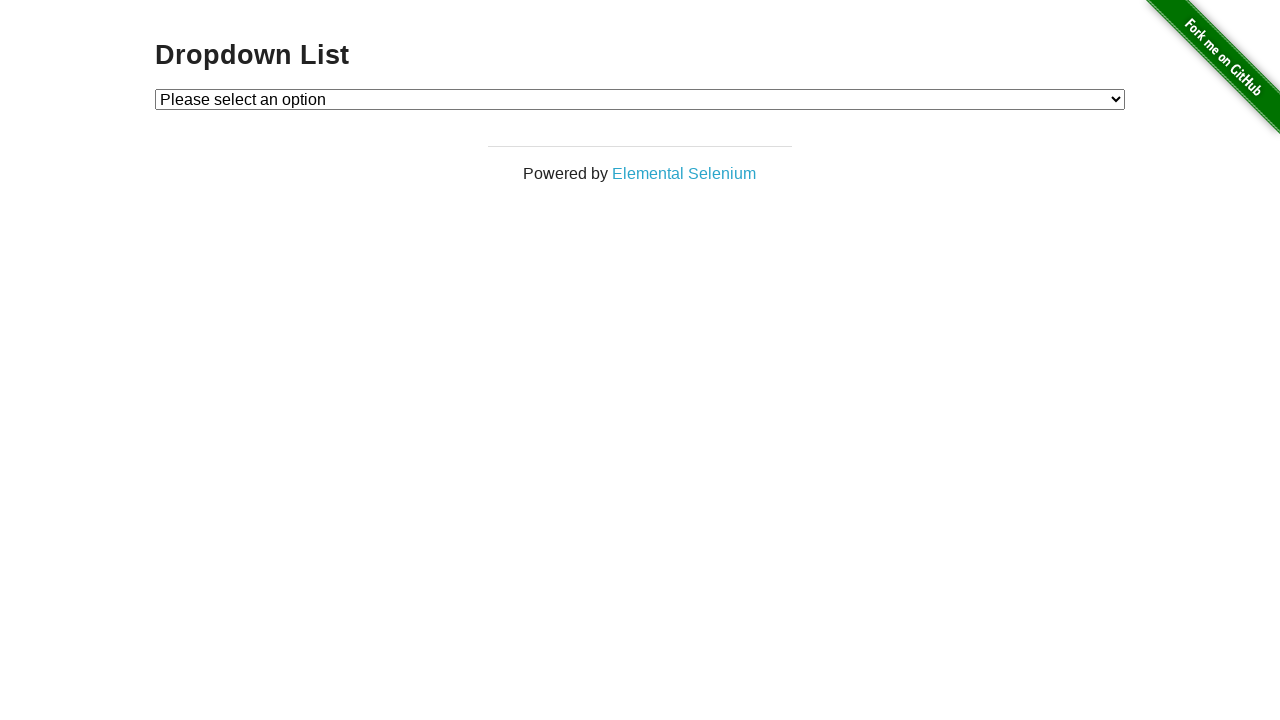

Selected option 2 from the dropdown menu on #dropdown
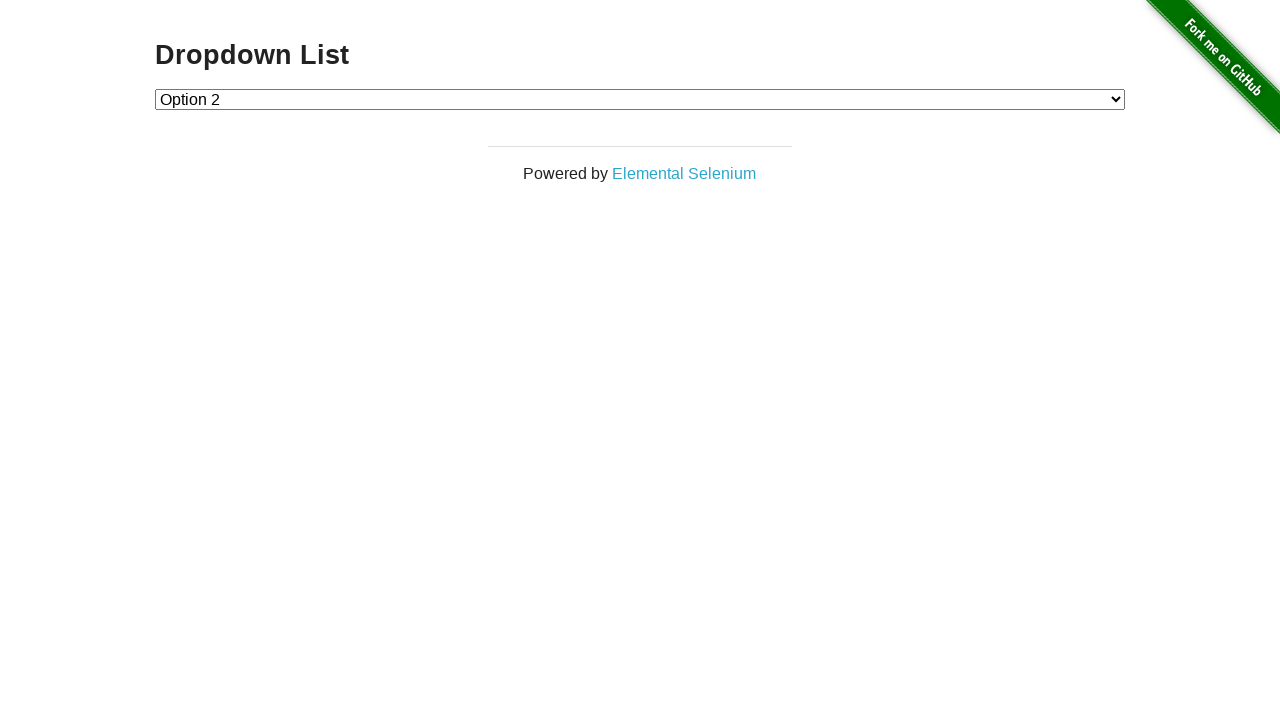

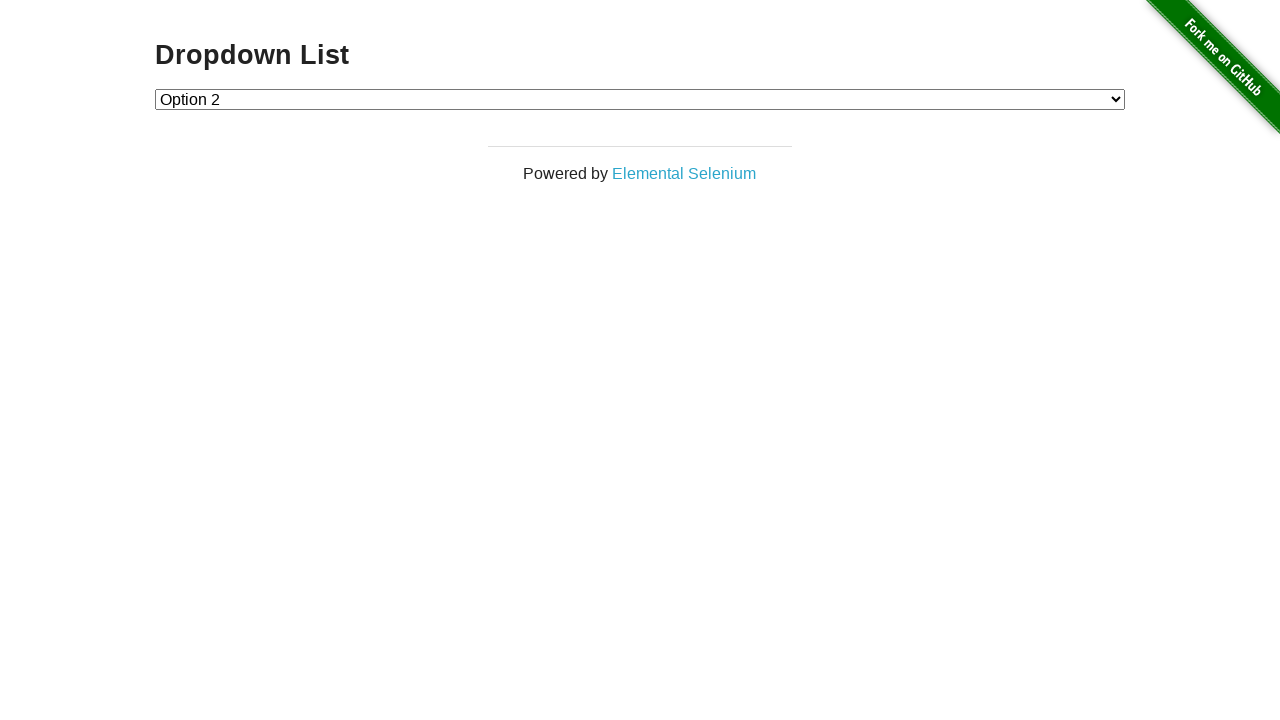